Tests the donation point registration form by filling in all required fields (name, email, CEP, address number, complement), selecting pet type, and submitting the form to verify successful registration.

Starting URL: https://petlov.vercel.app/signup

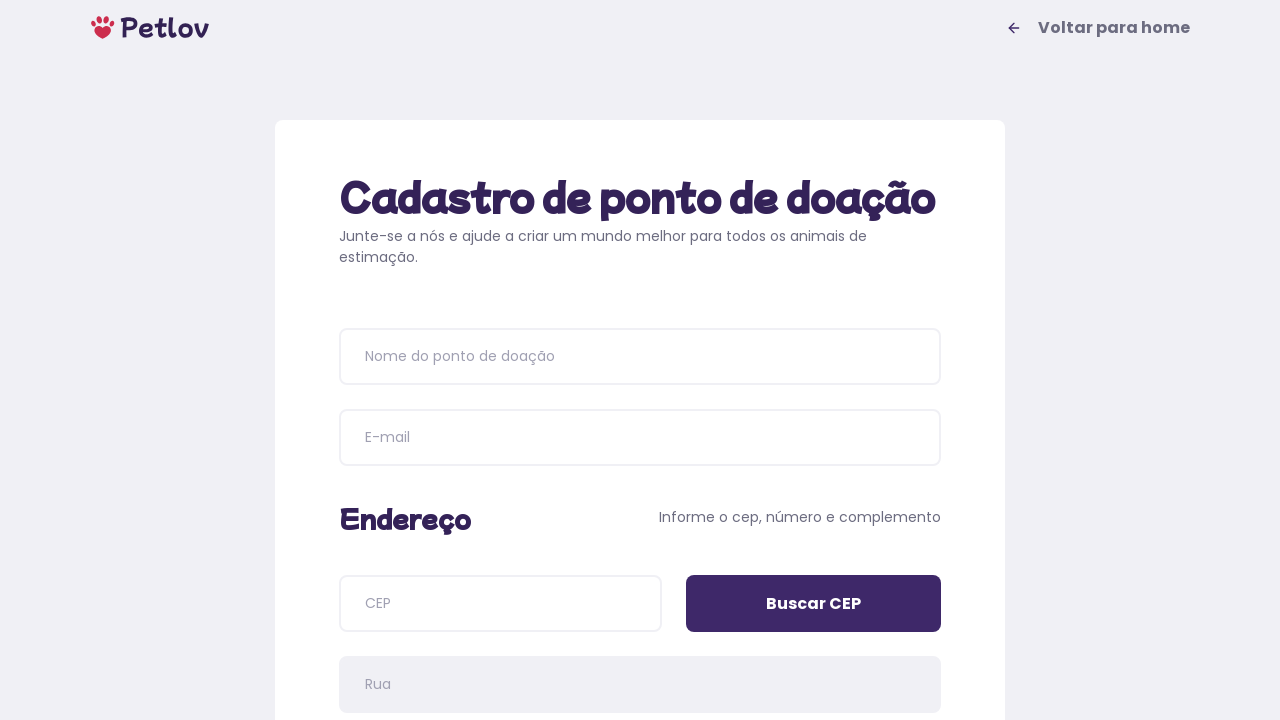

Page title loaded
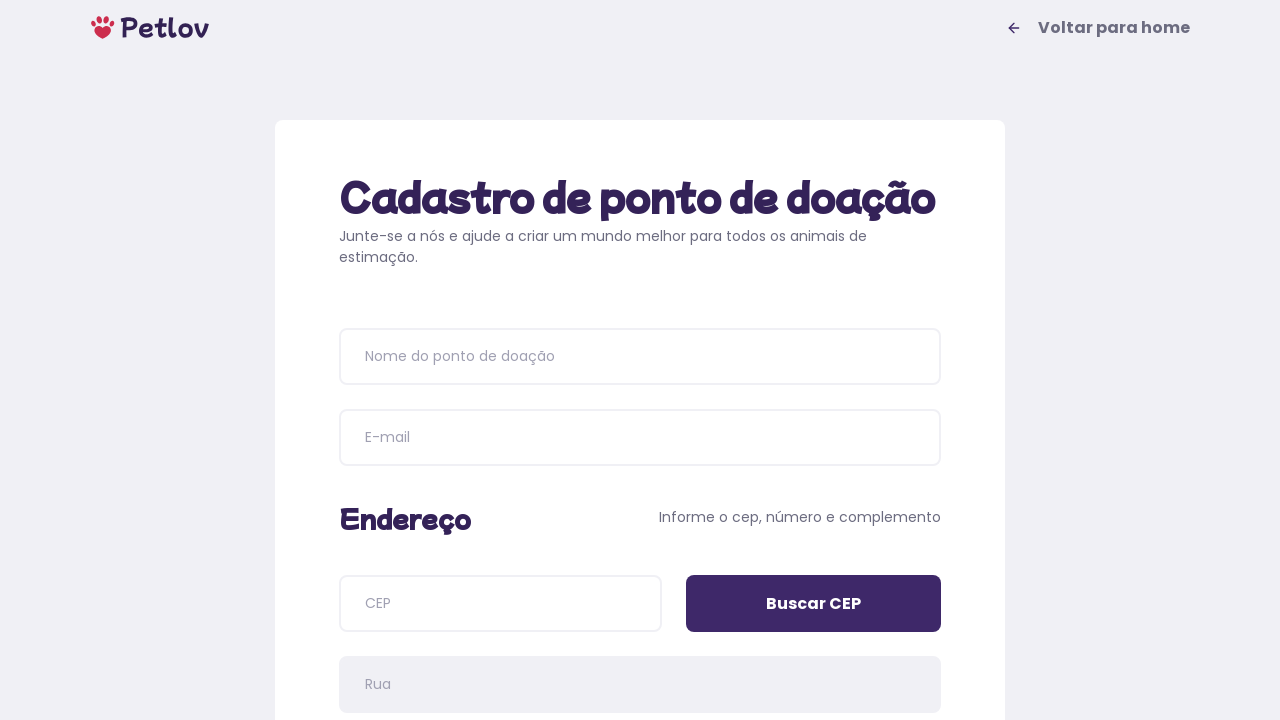

Filled donation point name with 'Centro de Doação Aurora' on input[placeholder='Nome do ponto de doação']
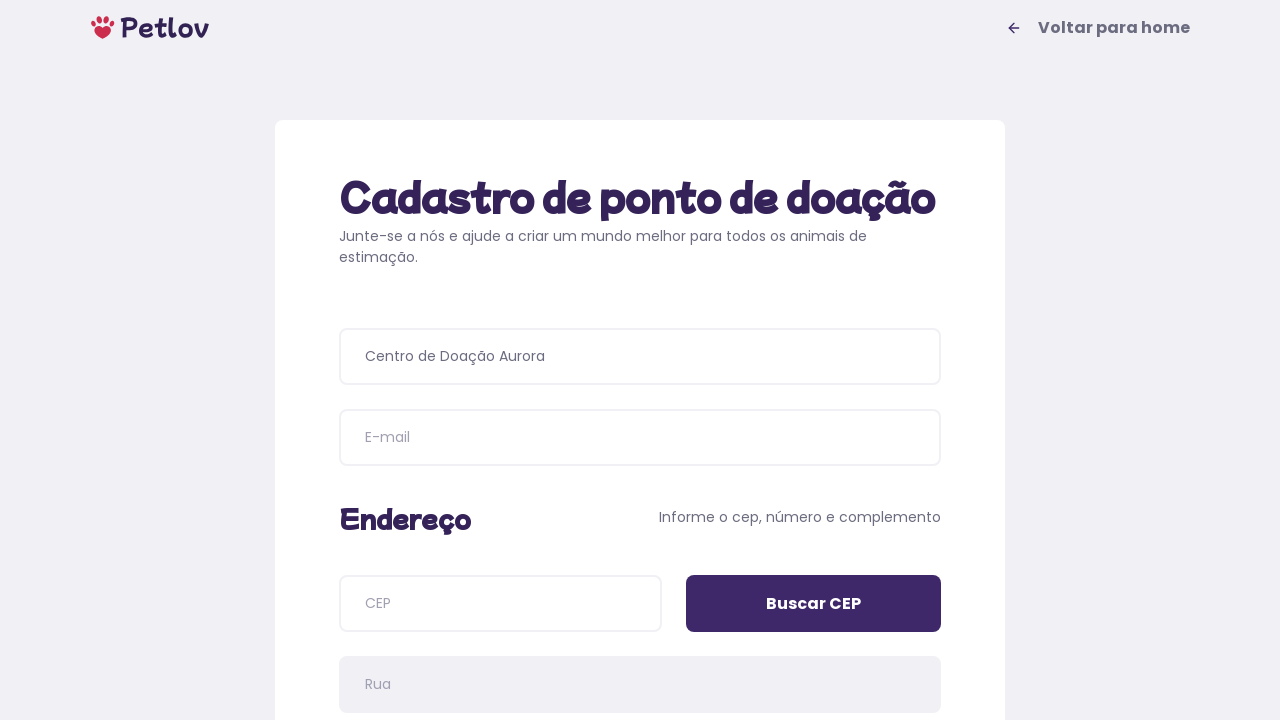

Filled email field with 'aurora.doacao@example.com' on input[name=email]
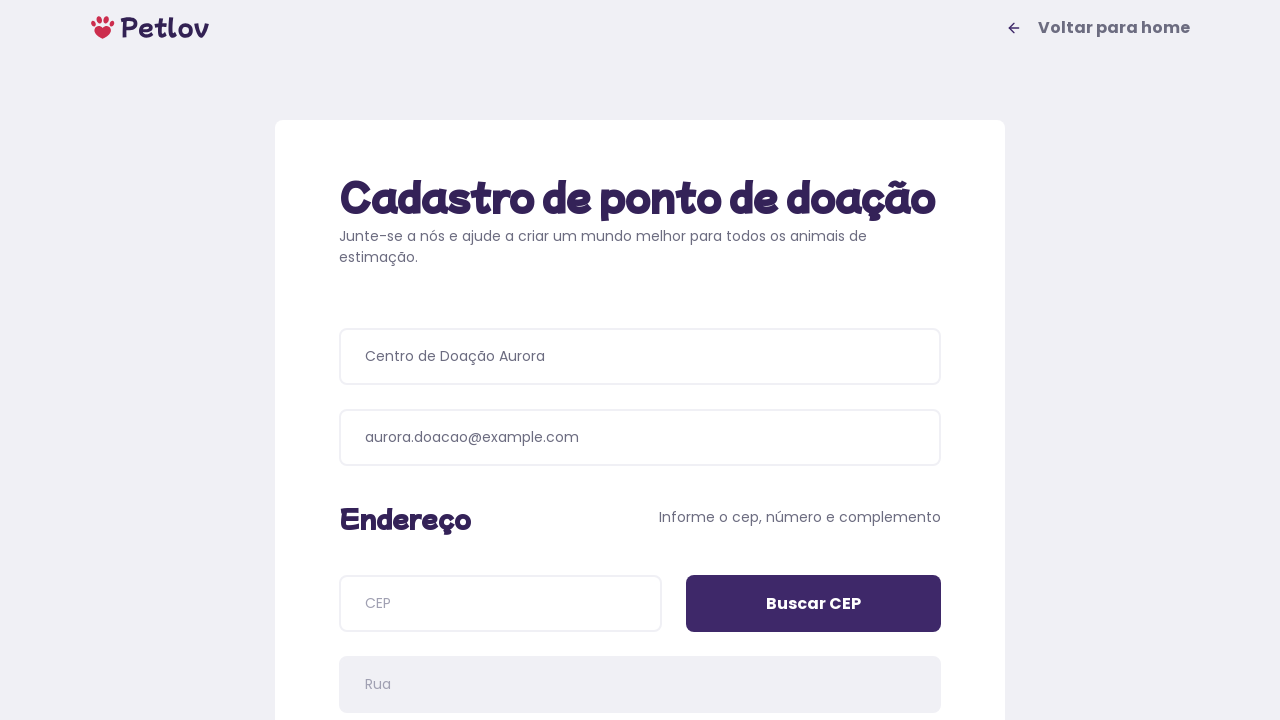

Filled CEP with '21510105' on input[name=cep]
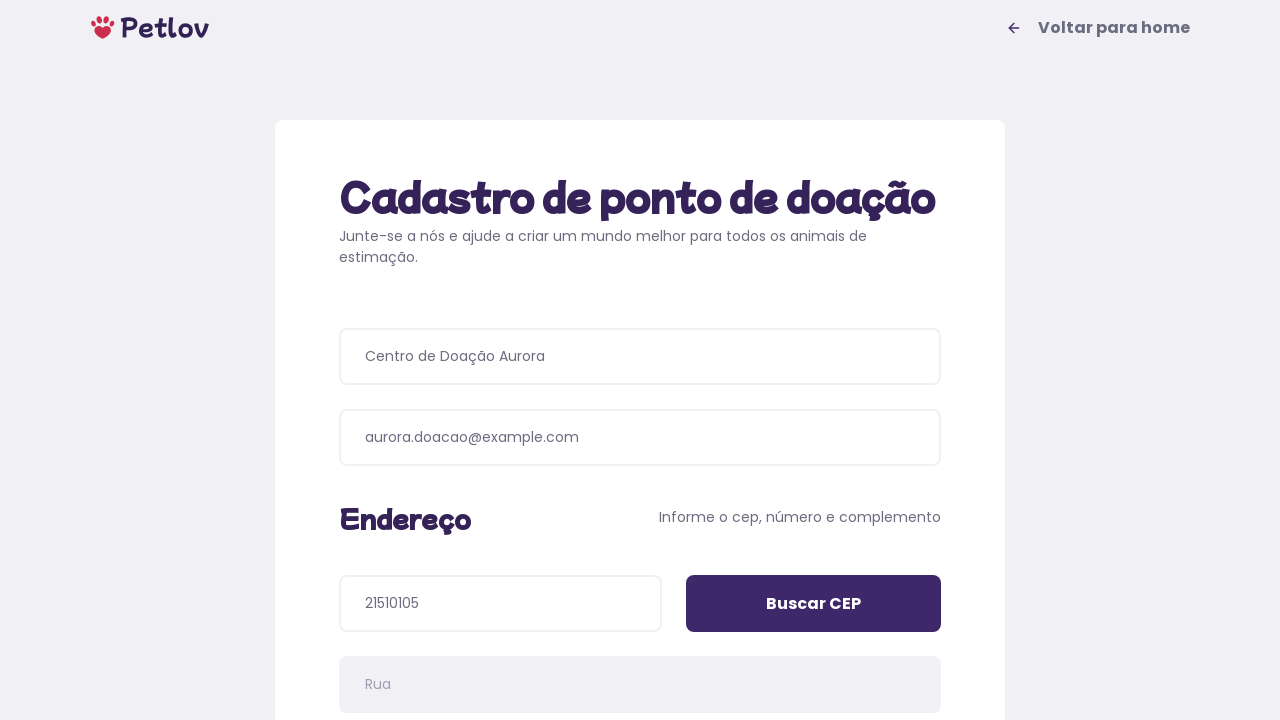

Clicked CEP search button at (814, 604) on input[value='Buscar CEP']
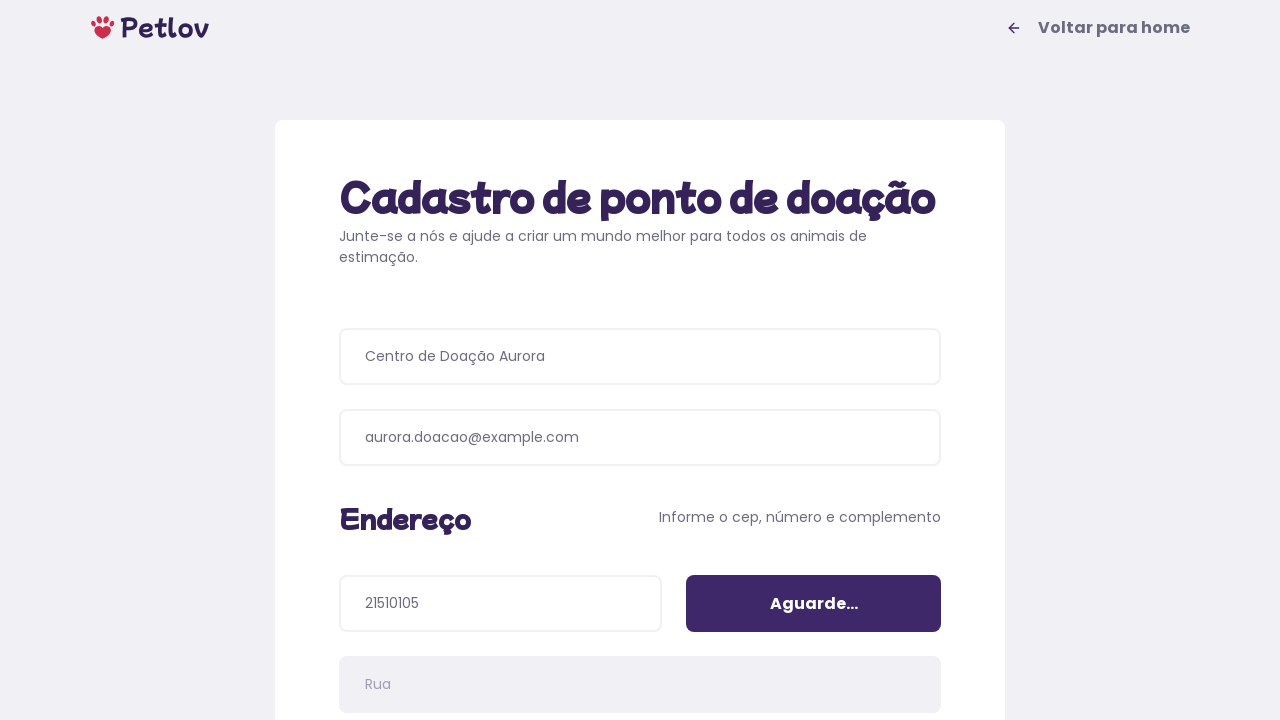

Filled address number with '450' on input[name=addressNumber]
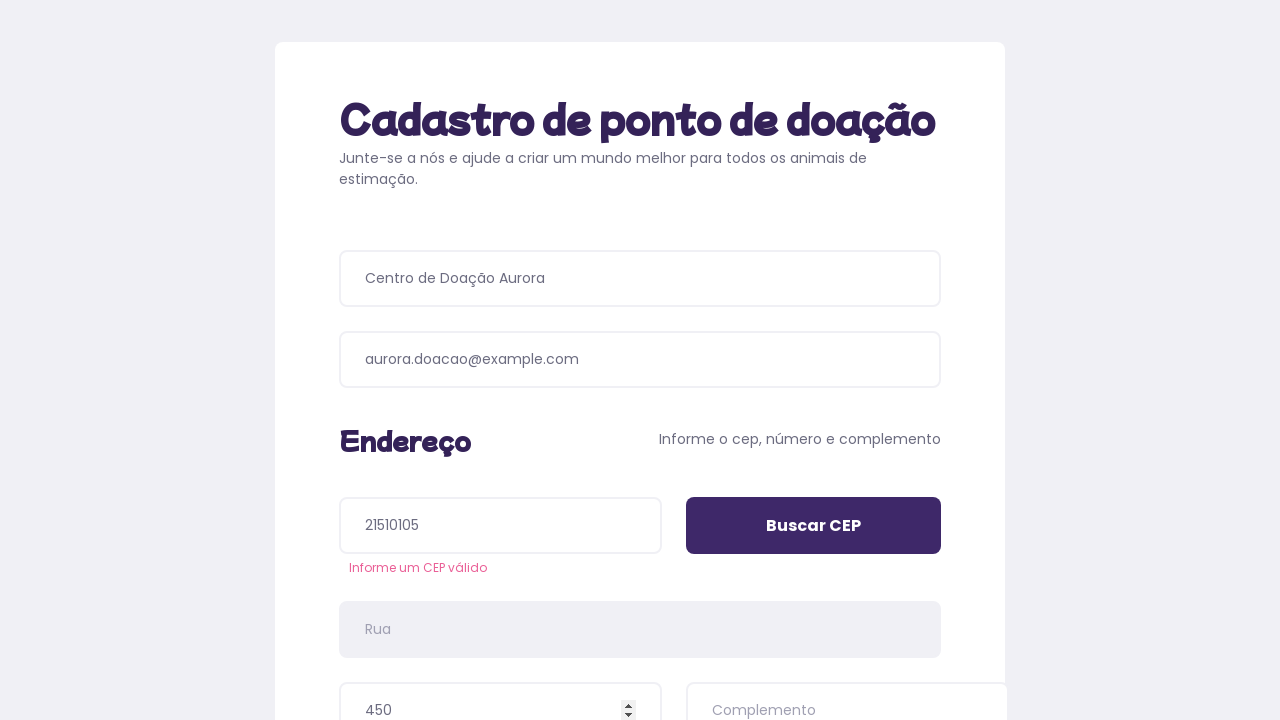

Filled address complement with 'Próximo ao mercado central' on input[name=addressDetails]
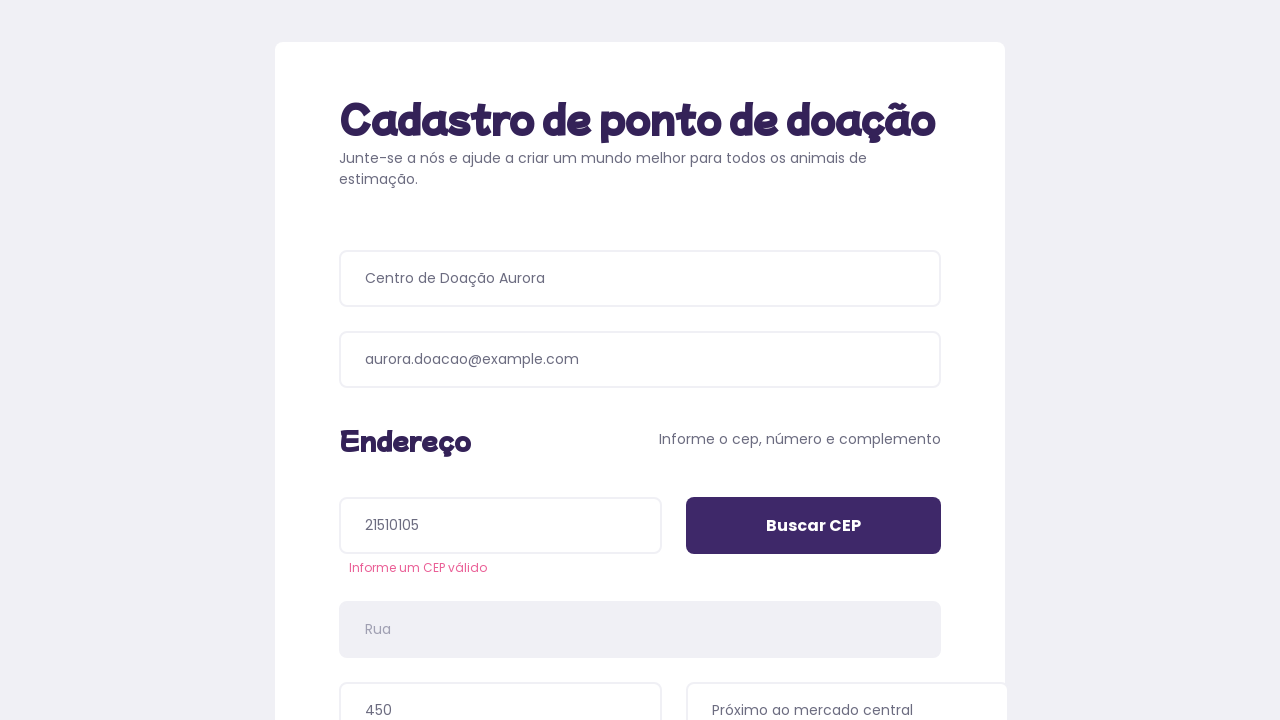

Selected pet type 'Cachorros' (Dogs) at (486, 390) on //span[text()="Cachorros"]/..
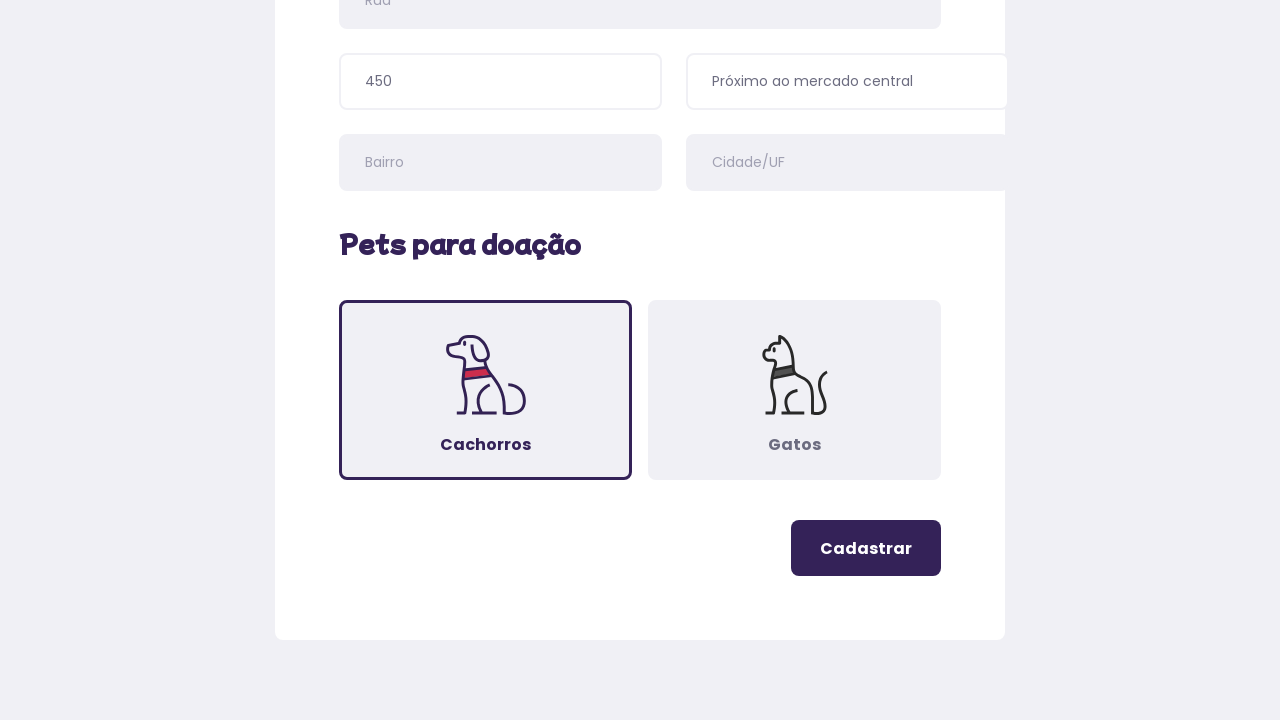

Clicked register button to submit donation point form at (866, 548) on .button-register
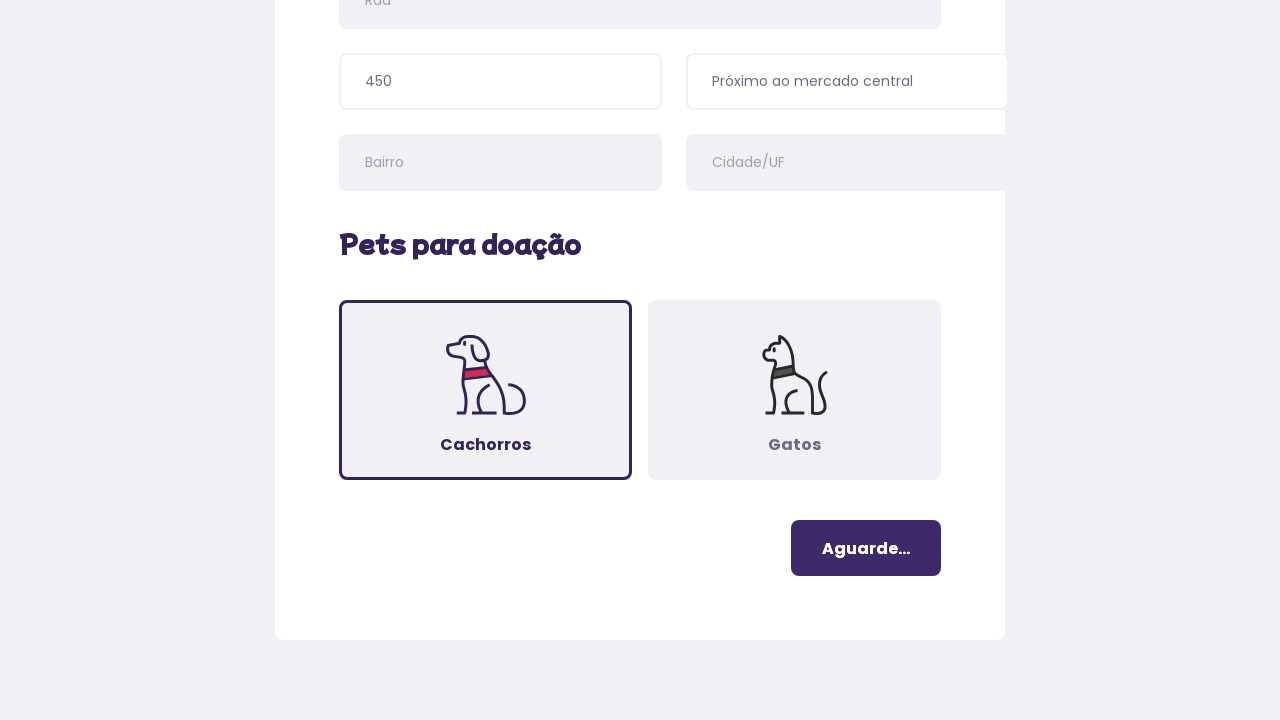

Success message displayed - donation point registration completed
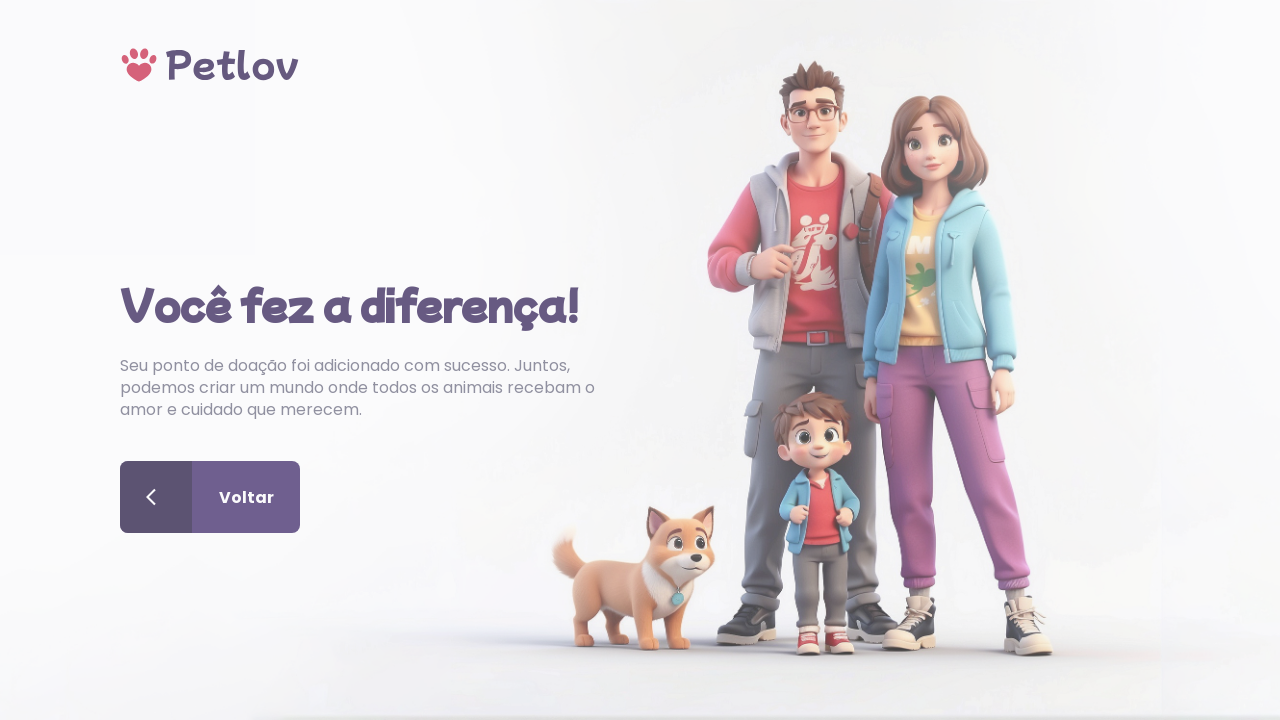

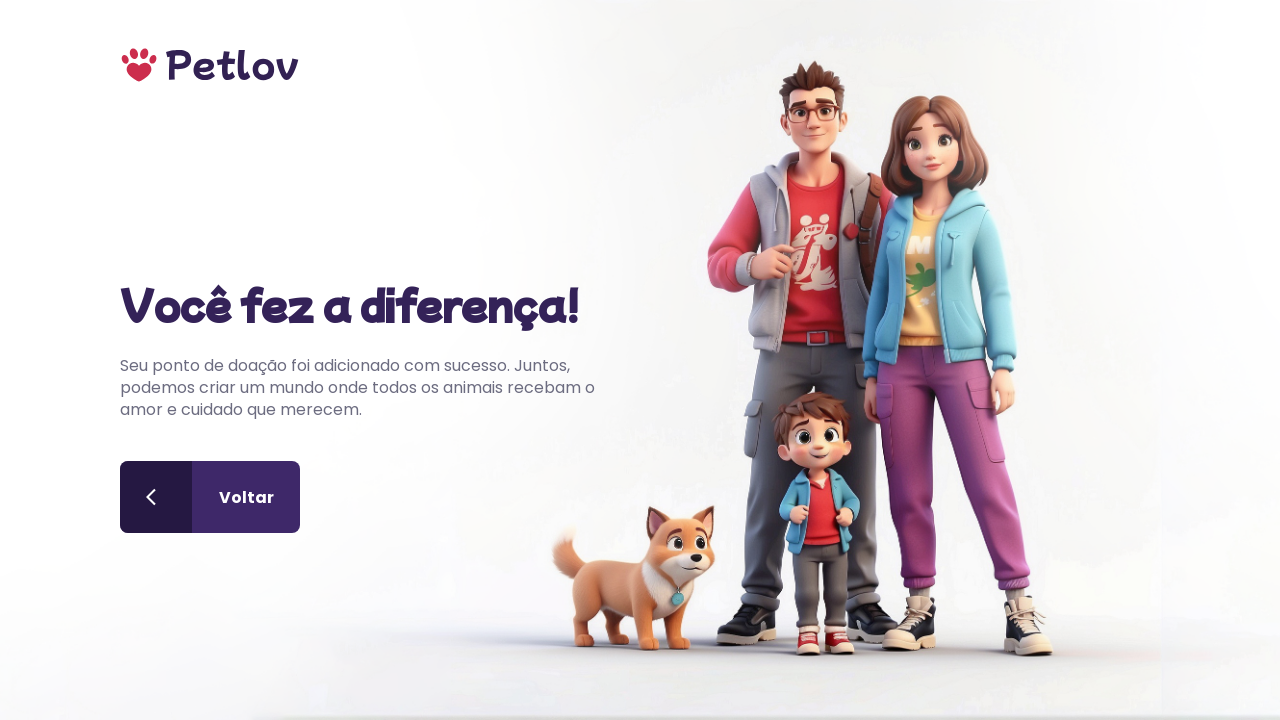